Solves a mathematical challenge by extracting an attribute value, calculating a formula result, and submitting the answer along with checkbox and radio button selections

Starting URL: http://suninjuly.github.io/get_attribute.html

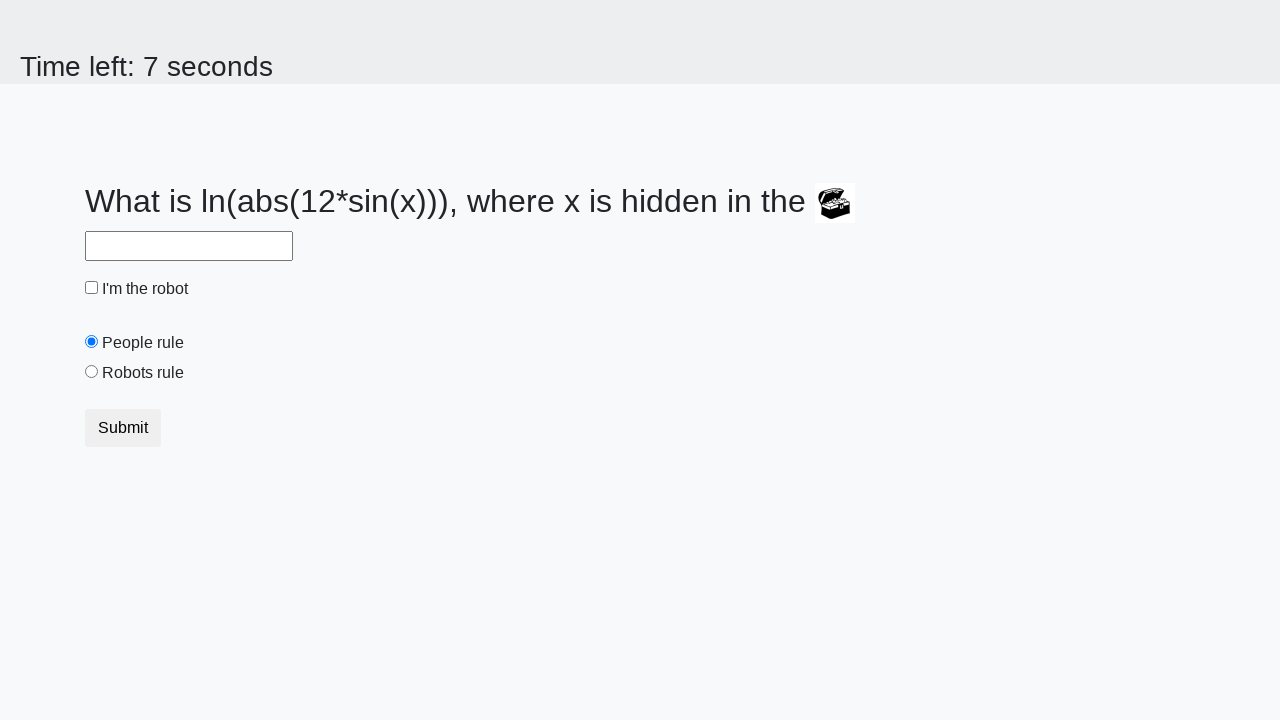

Located treasure element
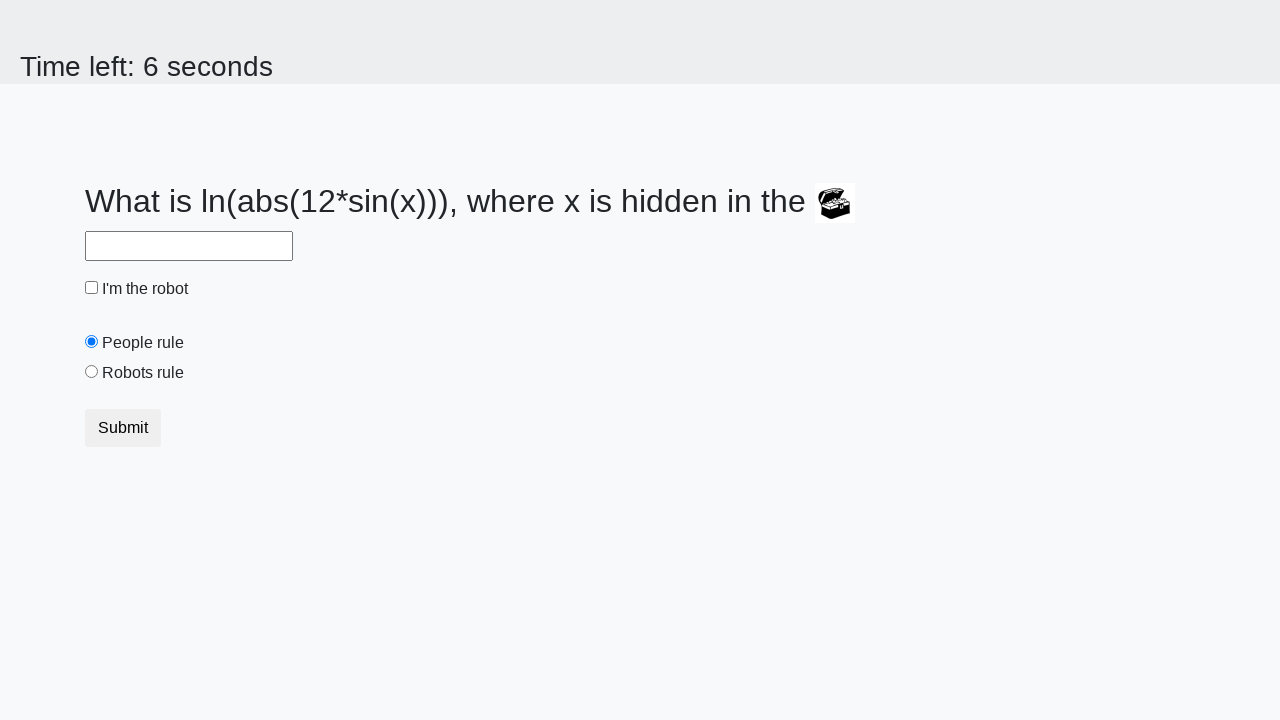

Extracted valuex attribute: 770
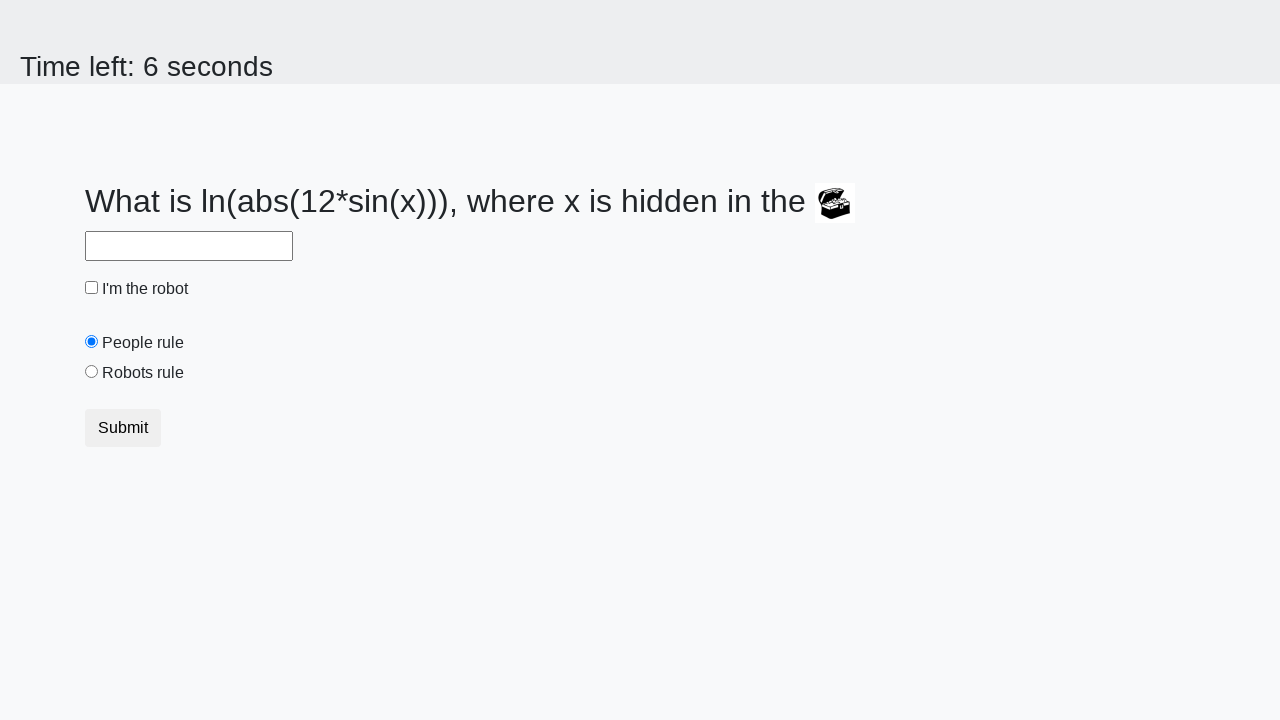

Calculated formula result: 1.2970303990209993
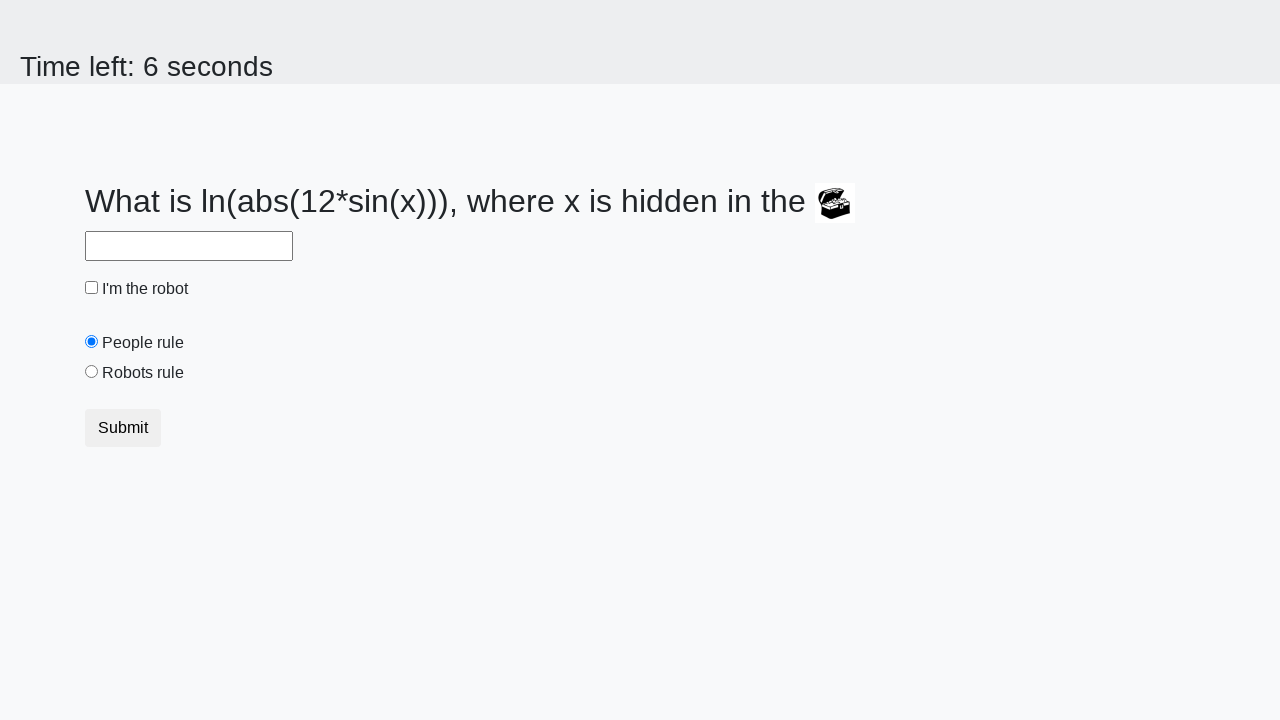

Filled answer field with calculated value on #answer
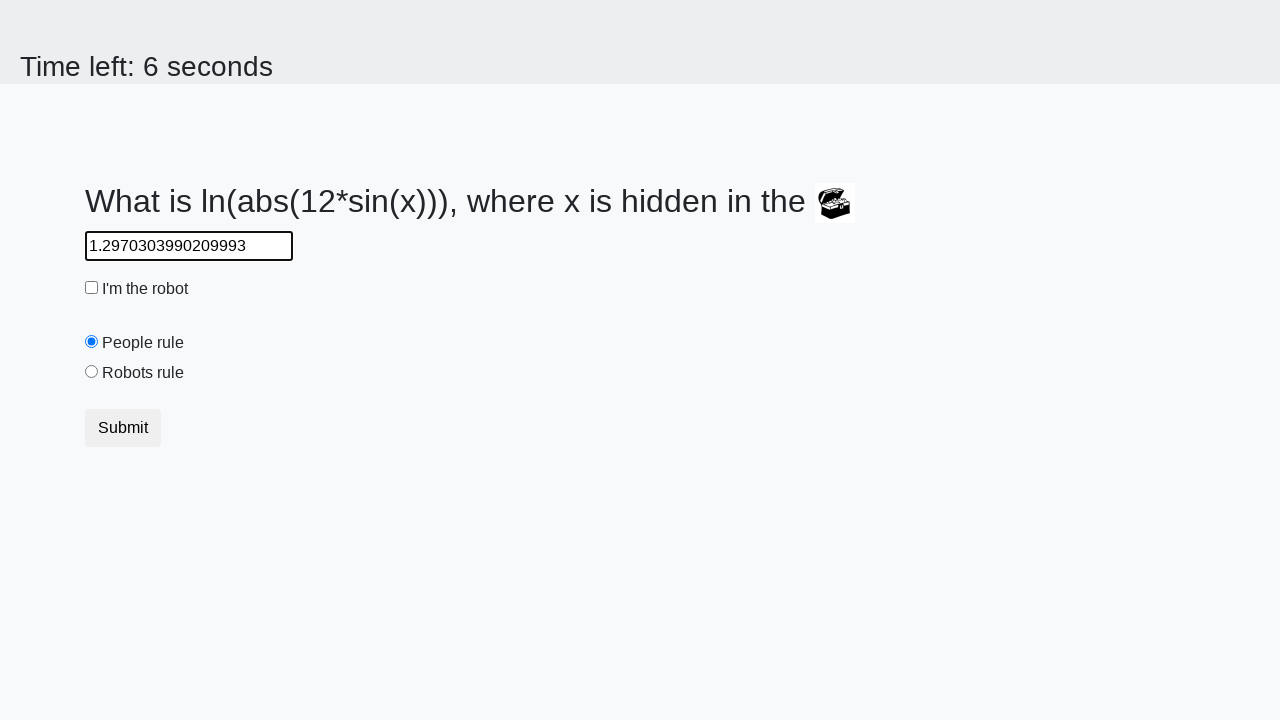

Clicked robot checkbox at (92, 288) on #robotCheckbox
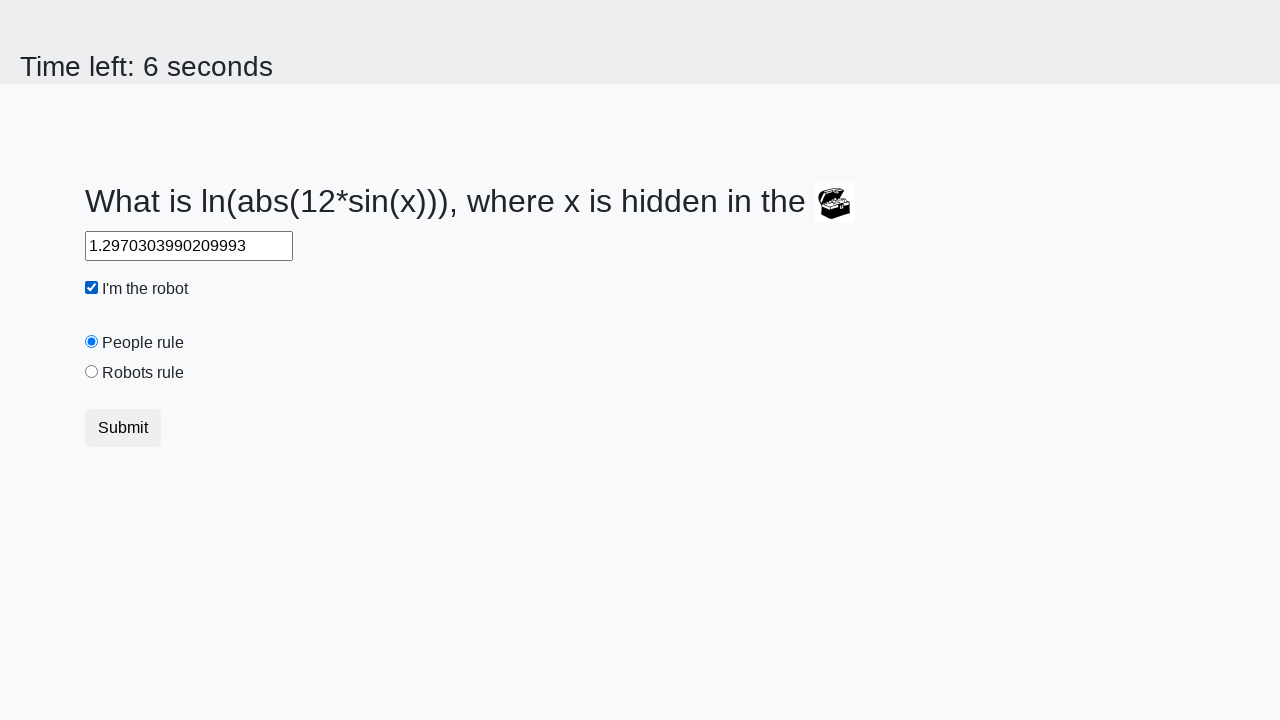

Selected robots rule radio button at (92, 372) on #robotsRule
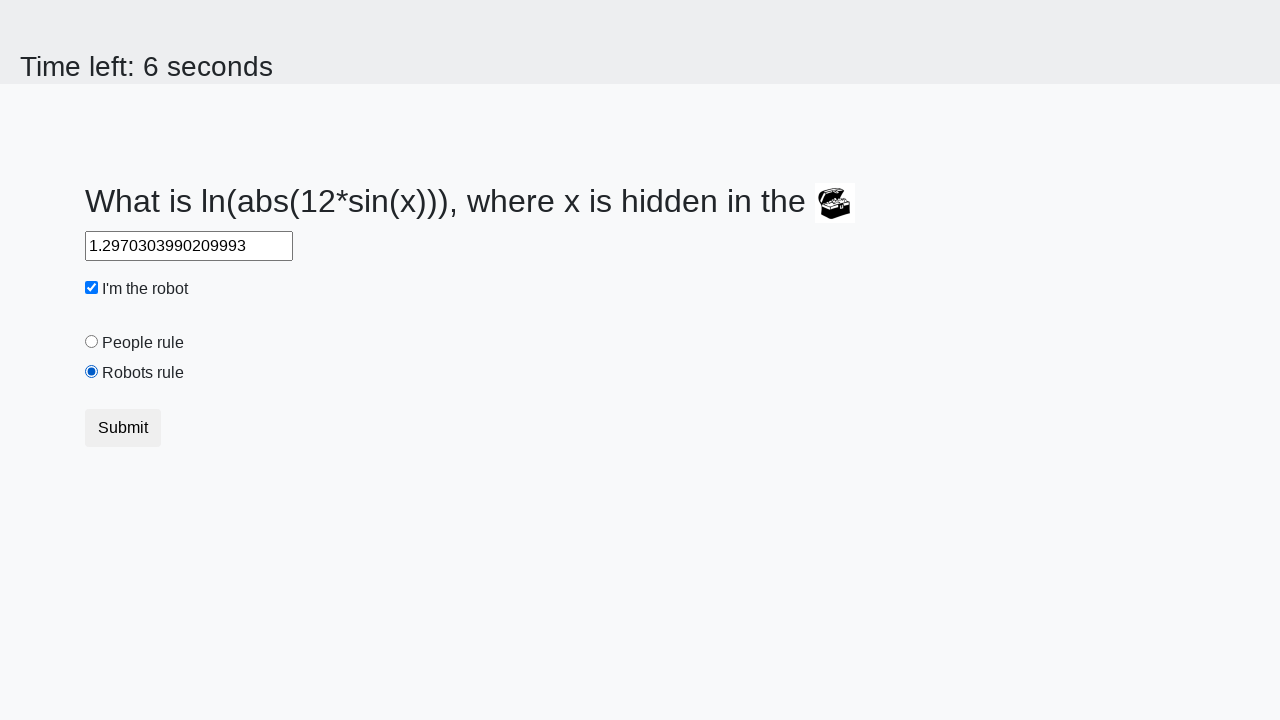

Clicked submit button to submit form at (123, 428) on button
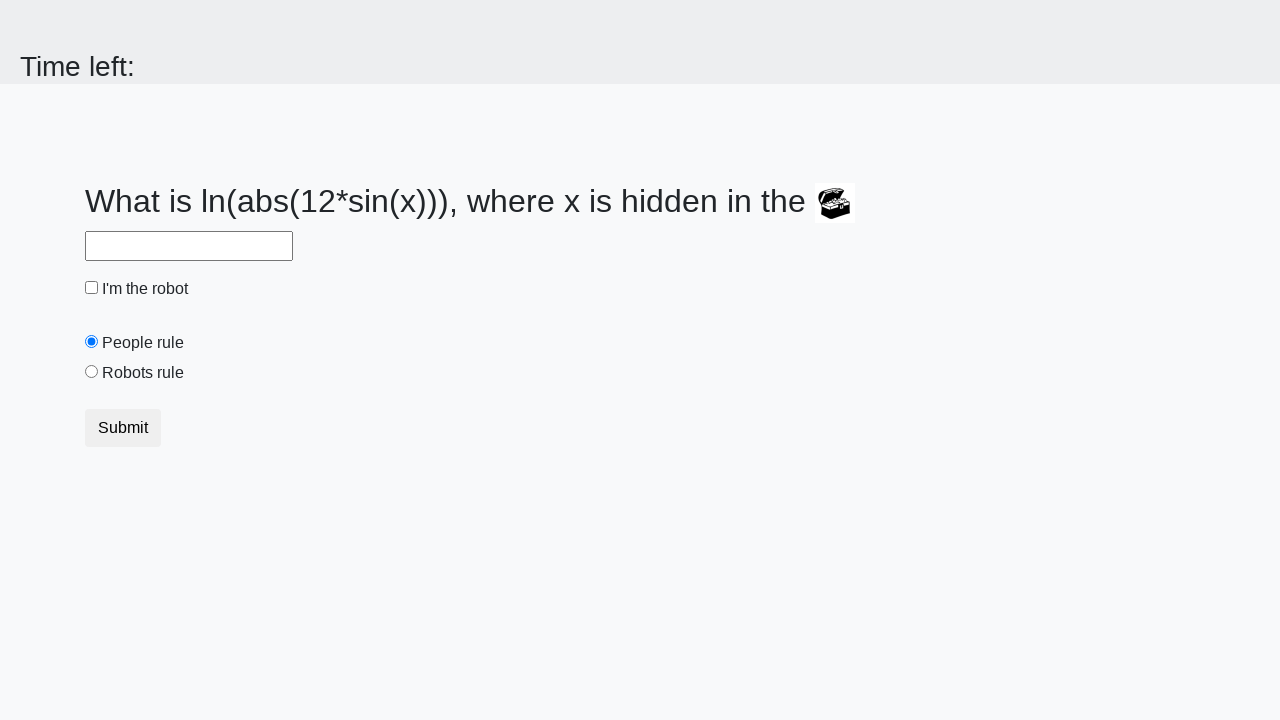

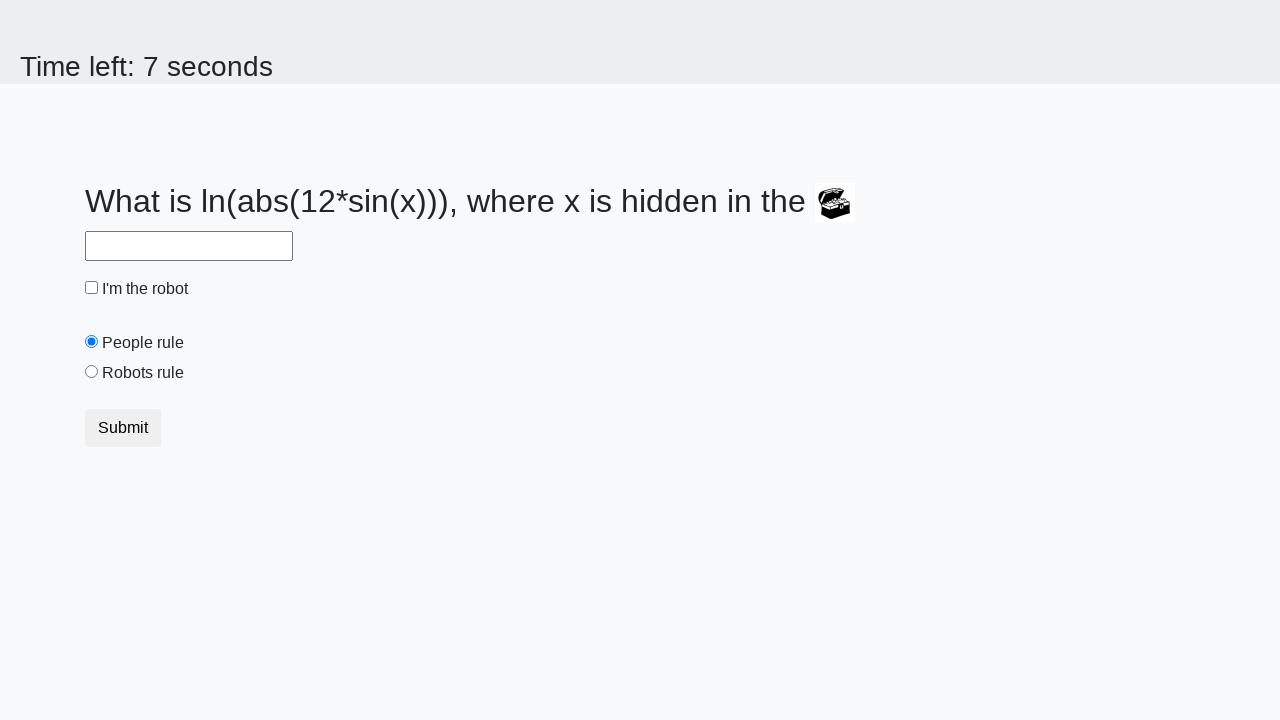